Tests static dropdown selection functionality by selecting currency options using different methods (by index, visible text, and value)

Starting URL: https://rahulshettyacademy.com/dropdownsPractise/

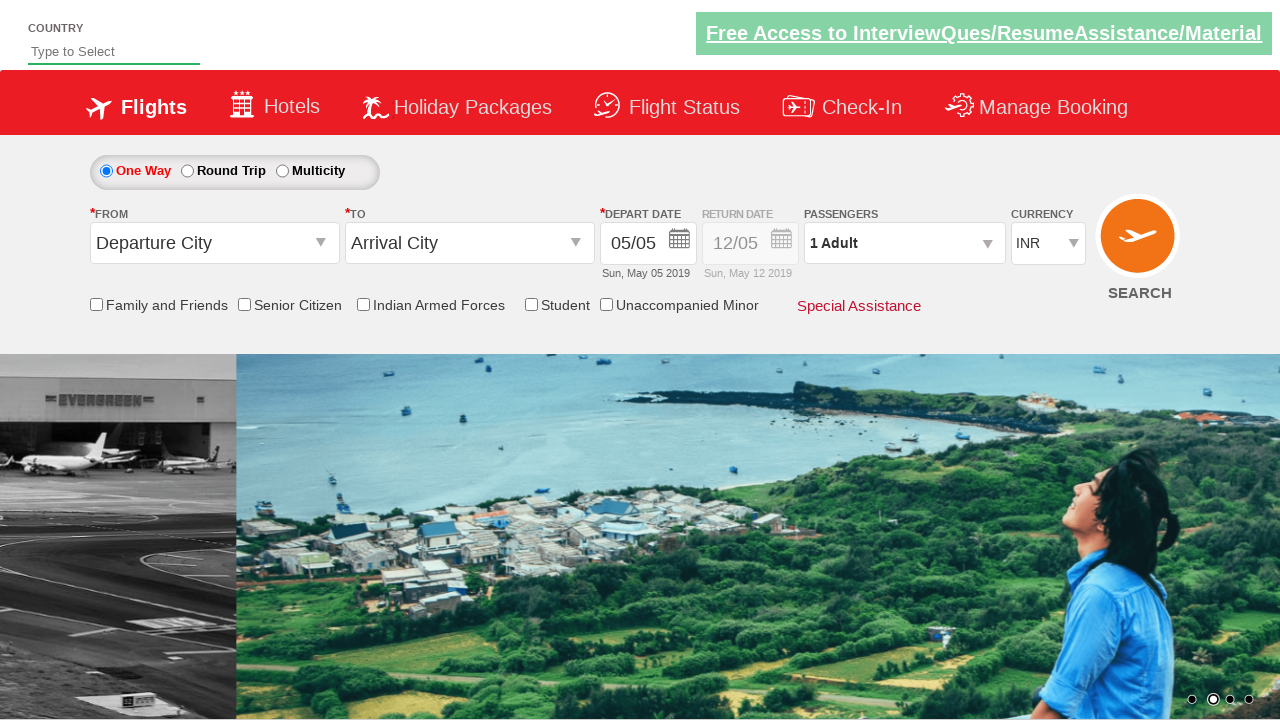

Selected currency dropdown option by index 2 (3rd option) on select[name='ctl00$mainContent$DropDownListCurrency']
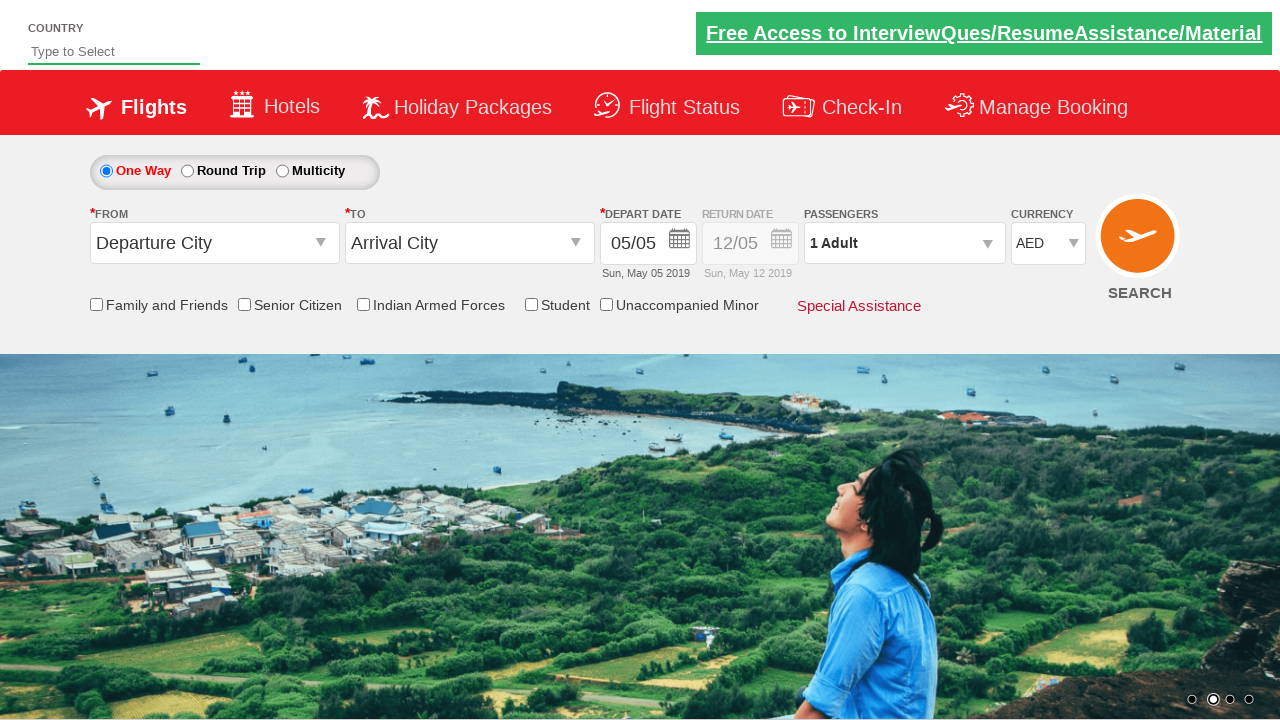

Selected currency dropdown option by visible text 'INR' on select[name='ctl00$mainContent$DropDownListCurrency']
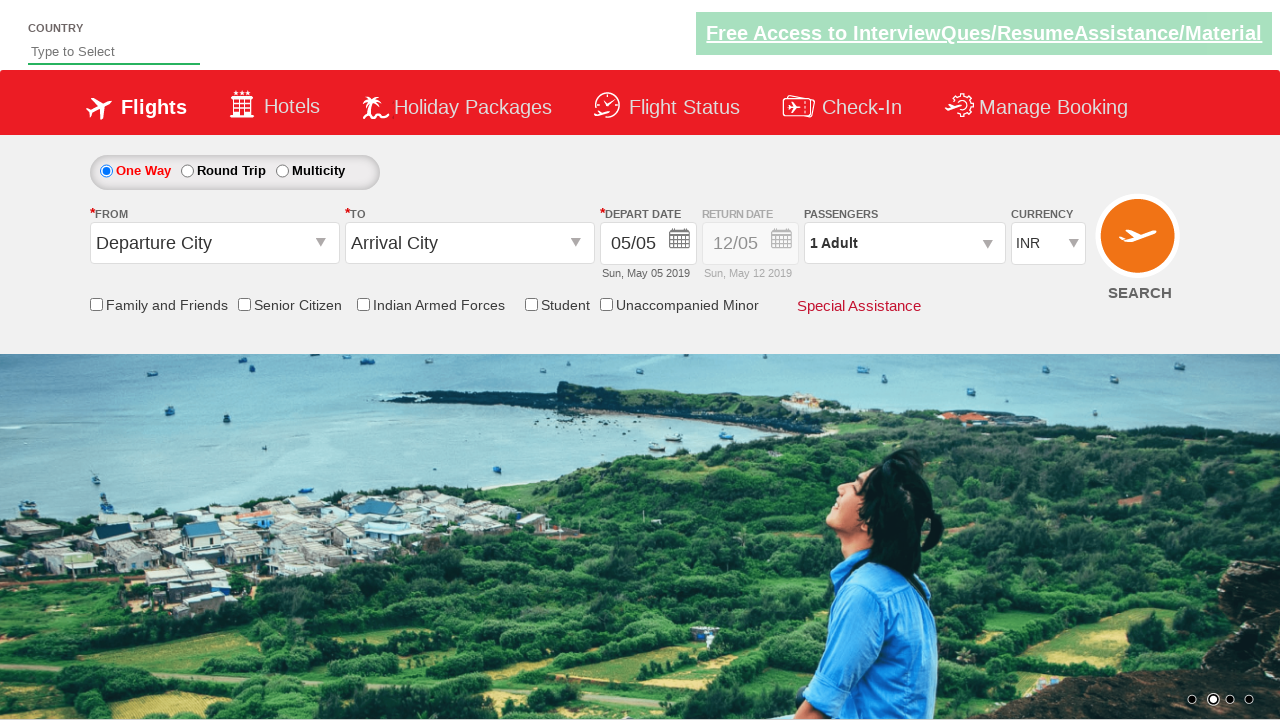

Selected currency dropdown option by value 'USD' on select[name='ctl00$mainContent$DropDownListCurrency']
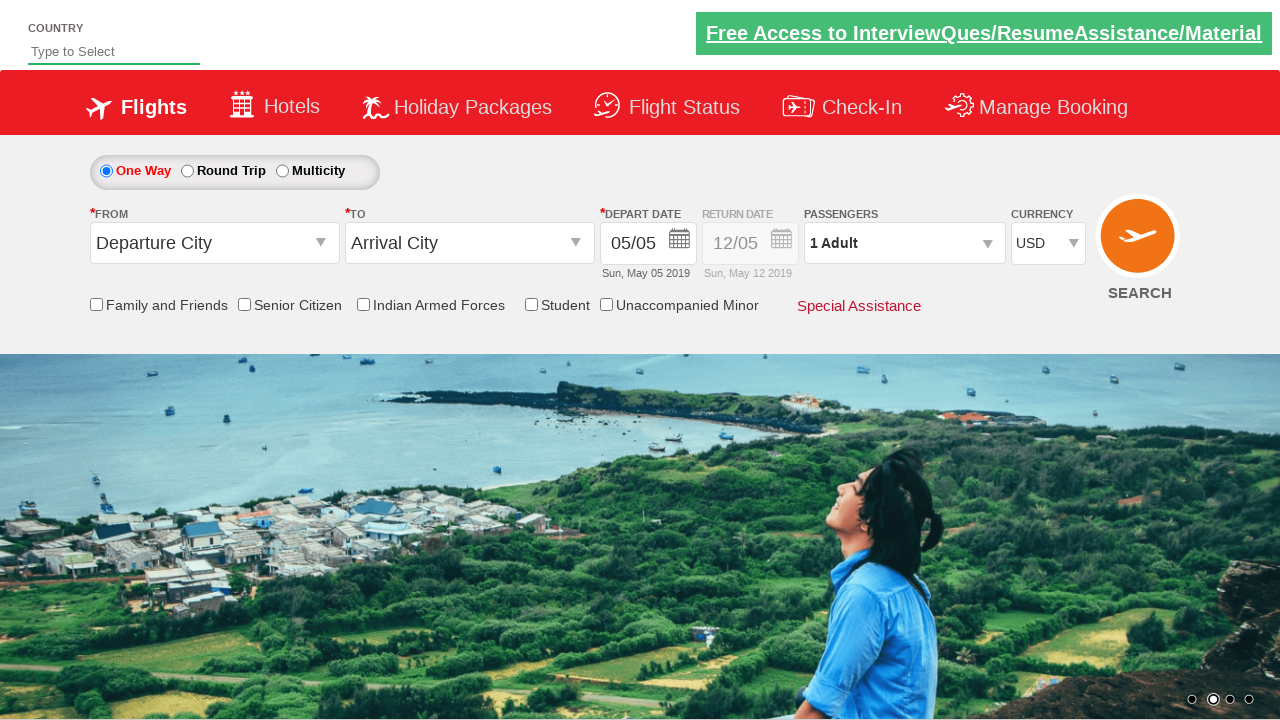

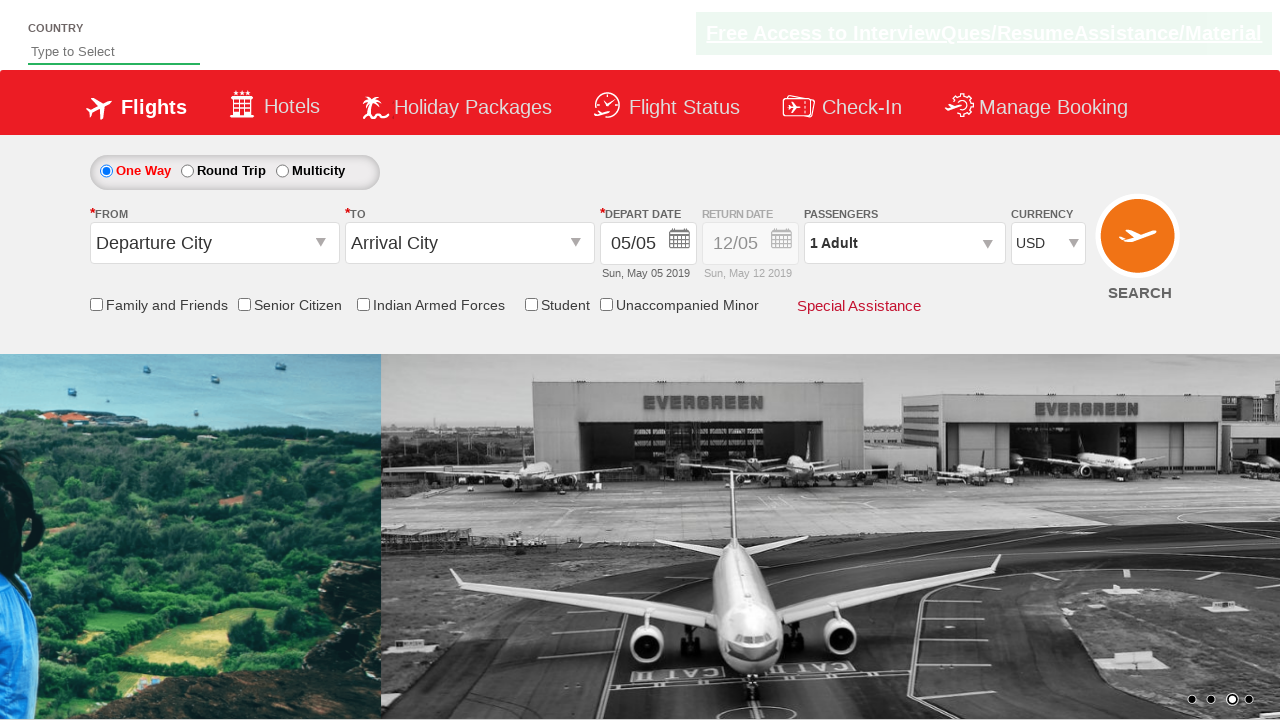